Tests form filling on a practice Angular website by entering email, password, and clicking a checkbox element

Starting URL: https://rahulshettyacademy.com/angularpractice/

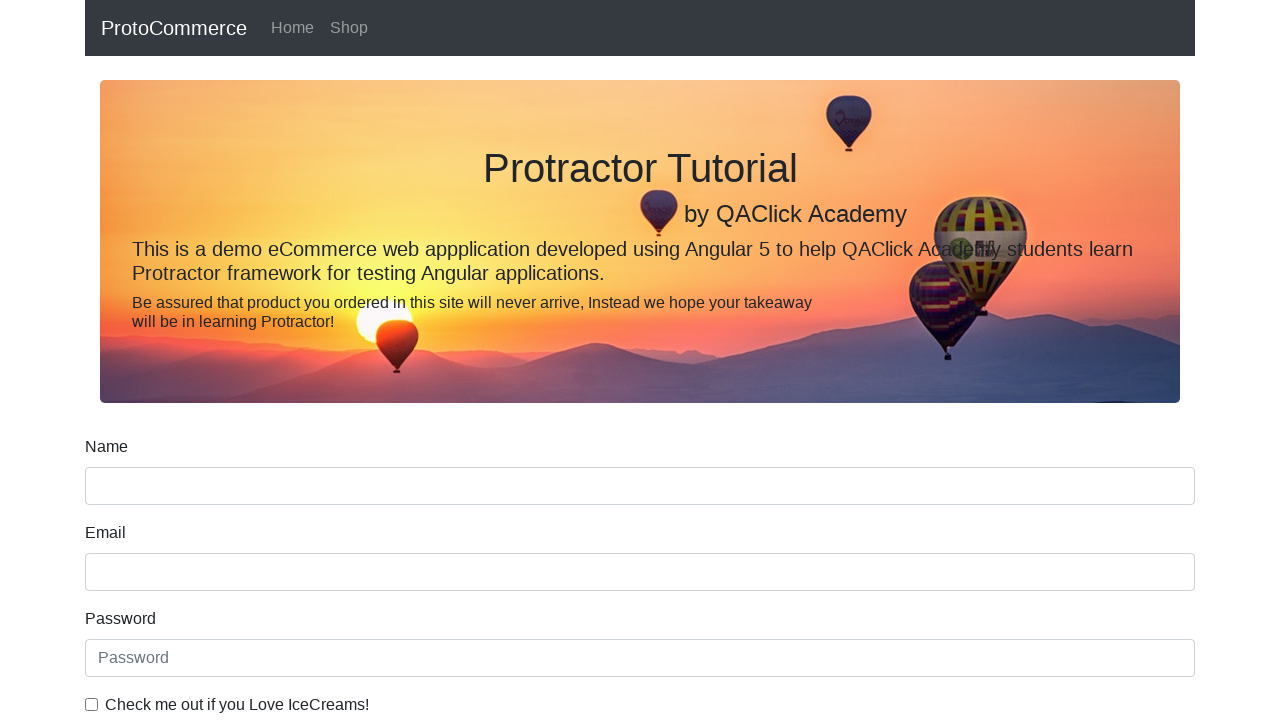

Filled email field with 'randomemail@gmail.com' on input[name='email']
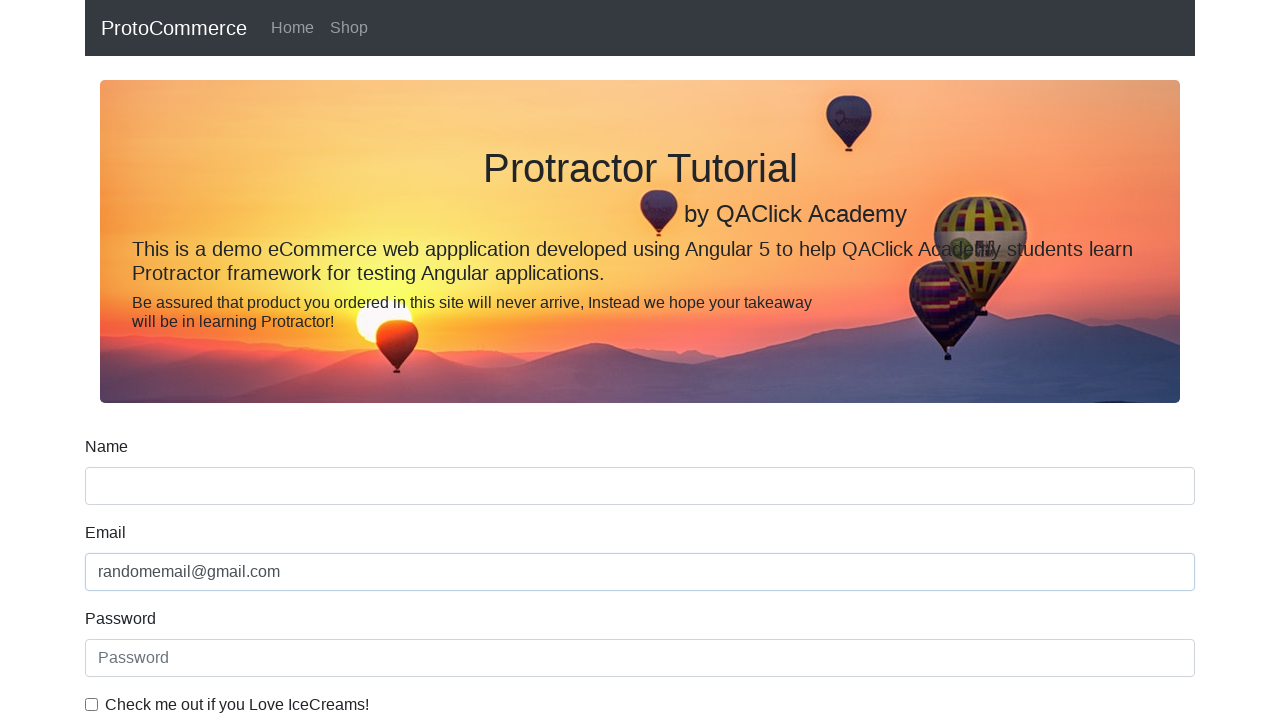

Filled password field with '123456' on #exampleInputPassword1
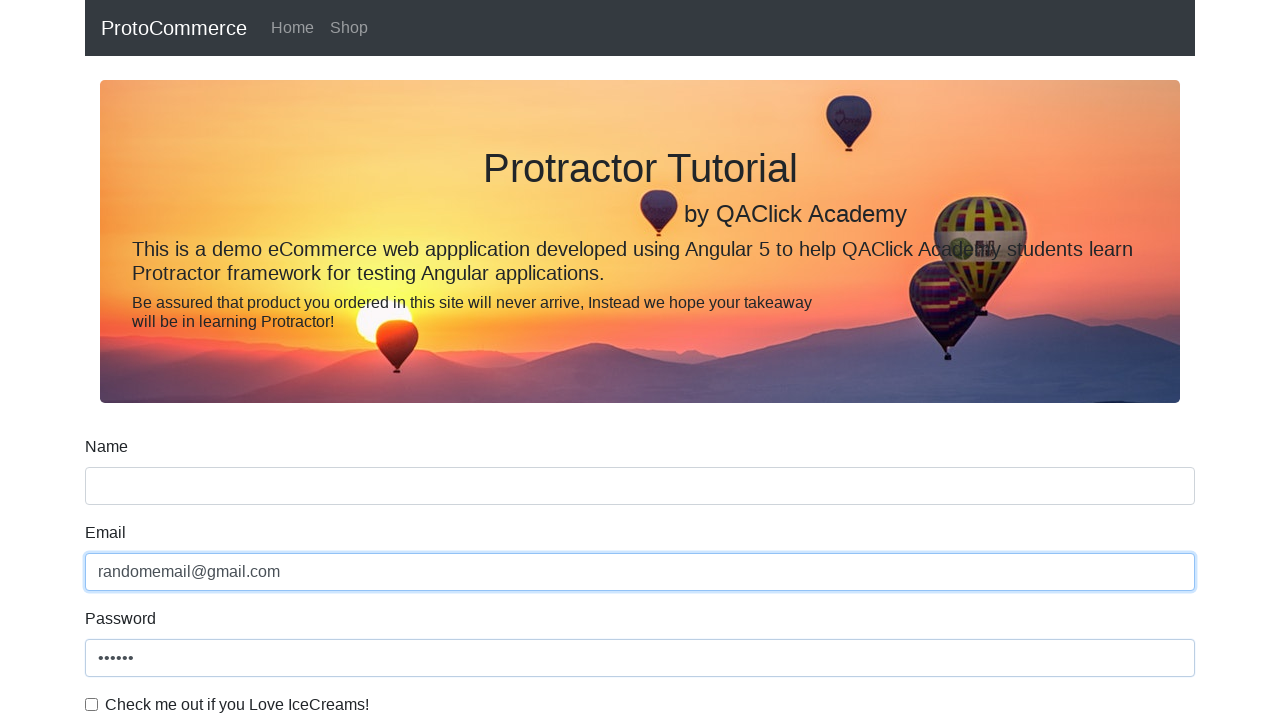

Clicked the checkbox element at (92, 704) on #exampleCheck1
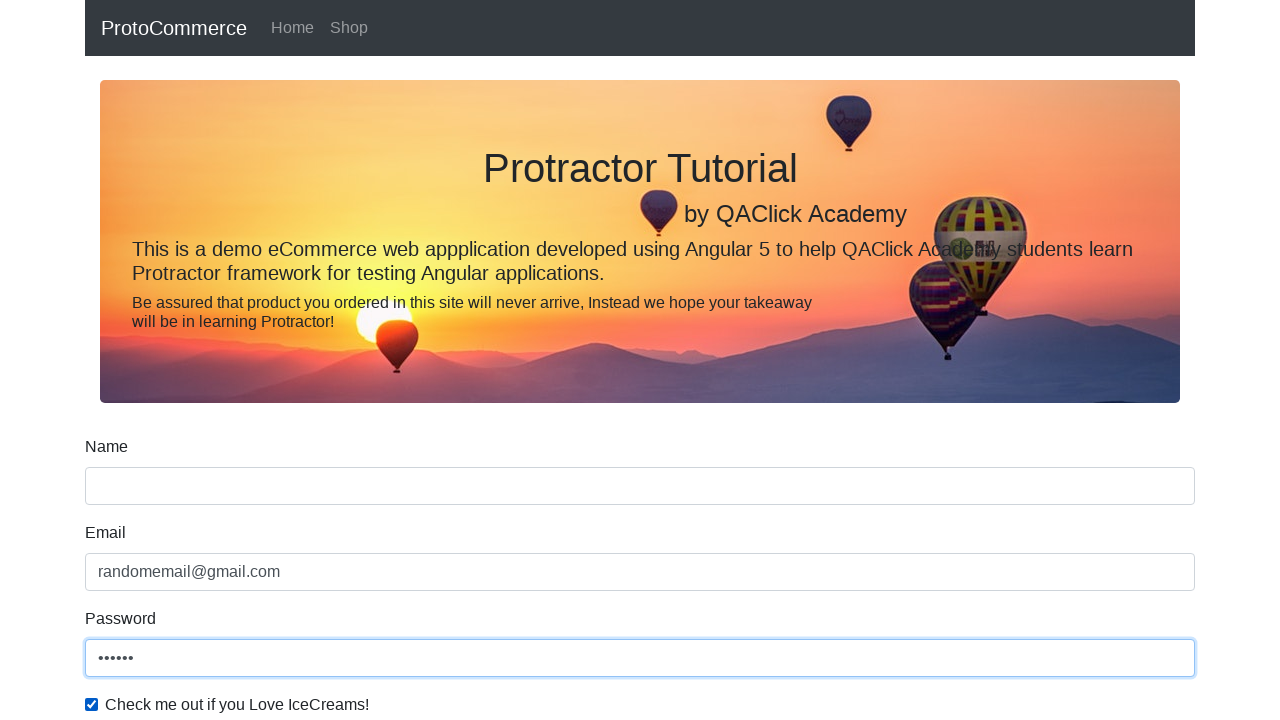

Waited 1000ms for interactions to complete
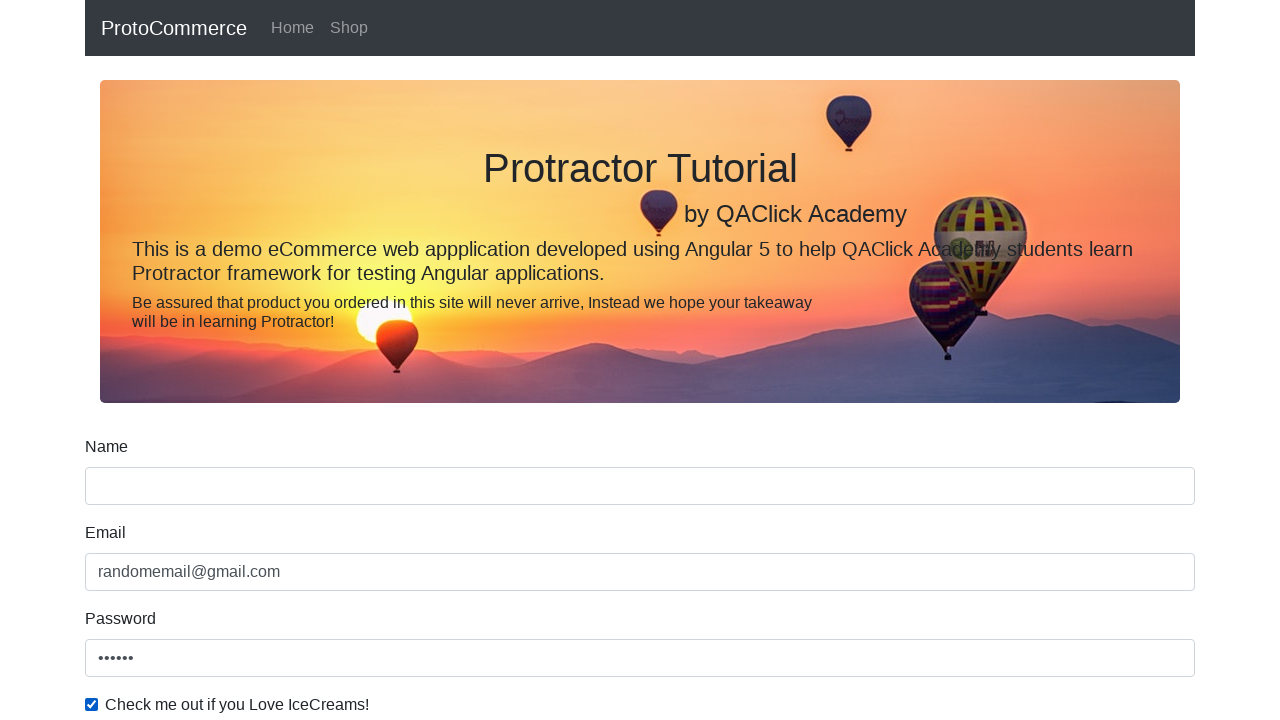

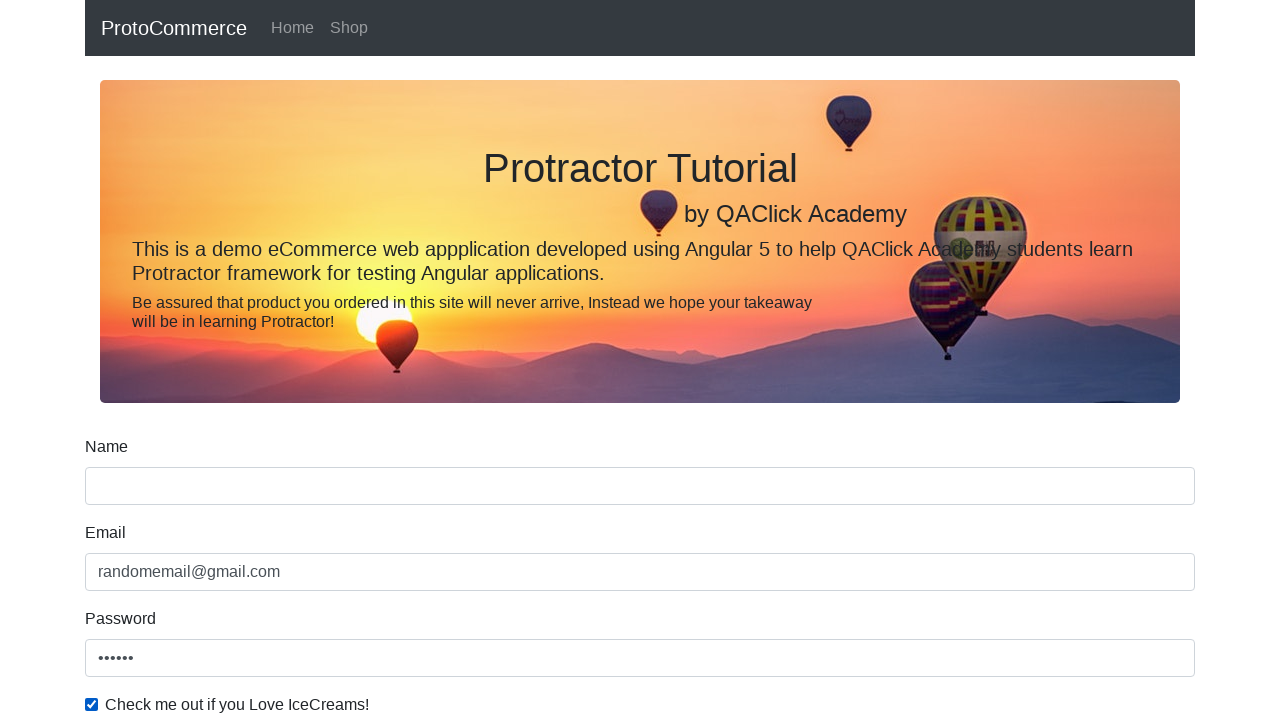